Tests file upload functionality by uploading a test file and verifying the uploaded file path is displayed correctly

Starting URL: https://demoqa.com/upload-download

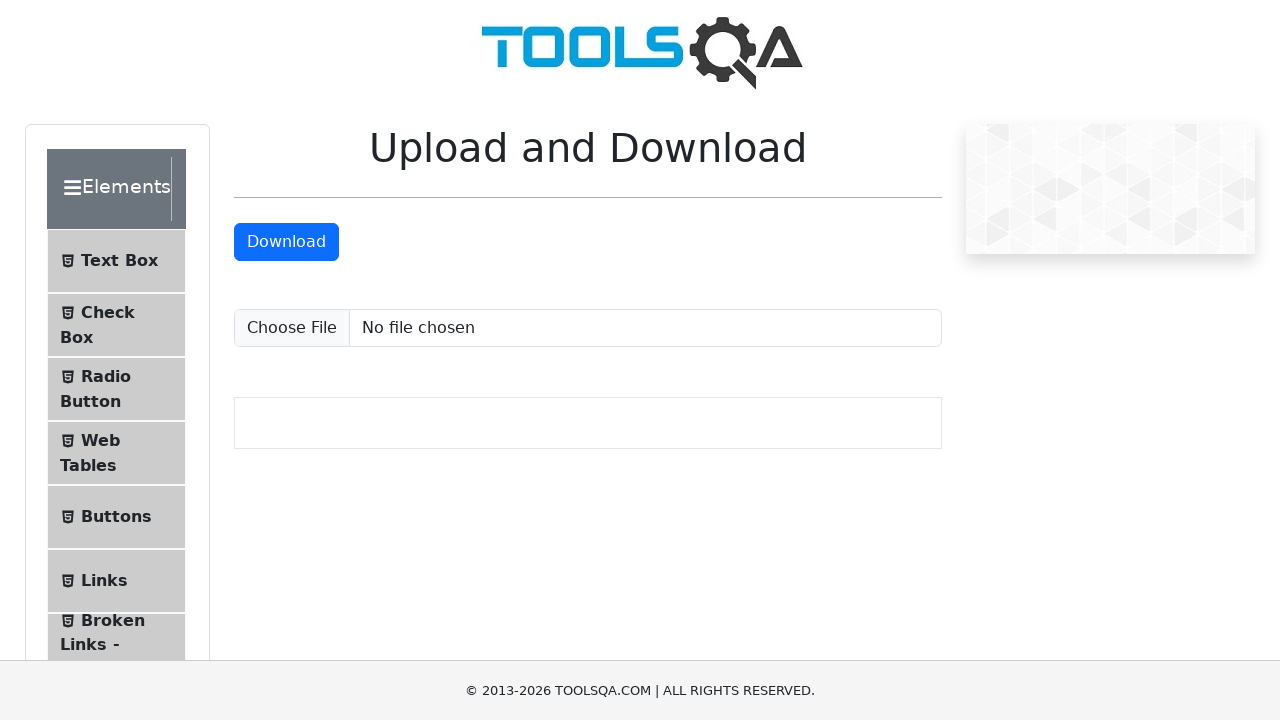

Created temporary test file for upload
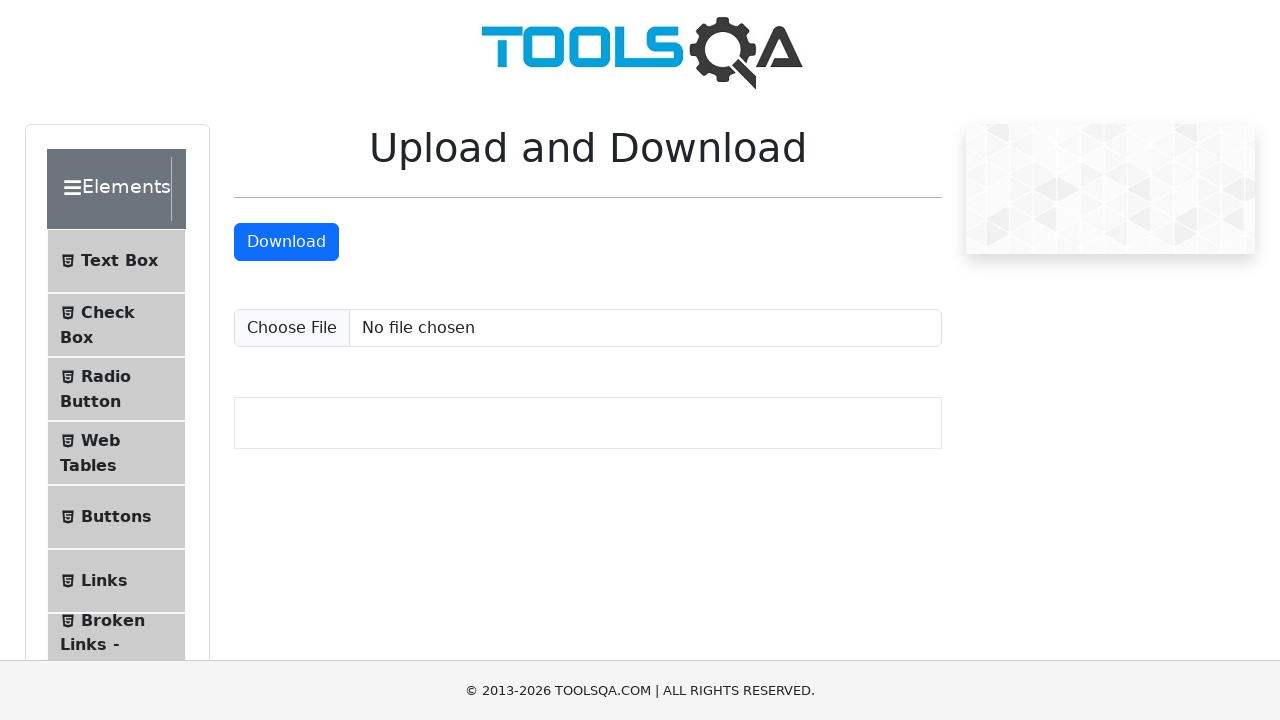

Set input file to upload test_upload.txt
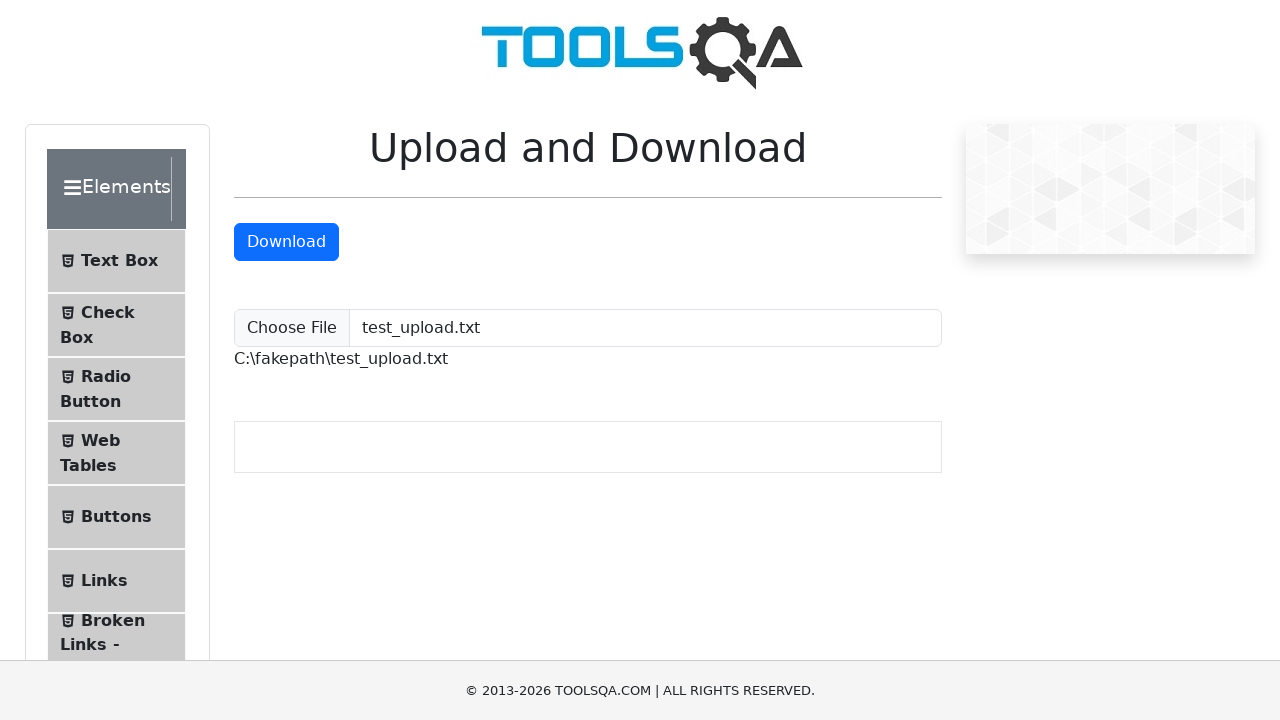

Waited for uploaded file path element to appear
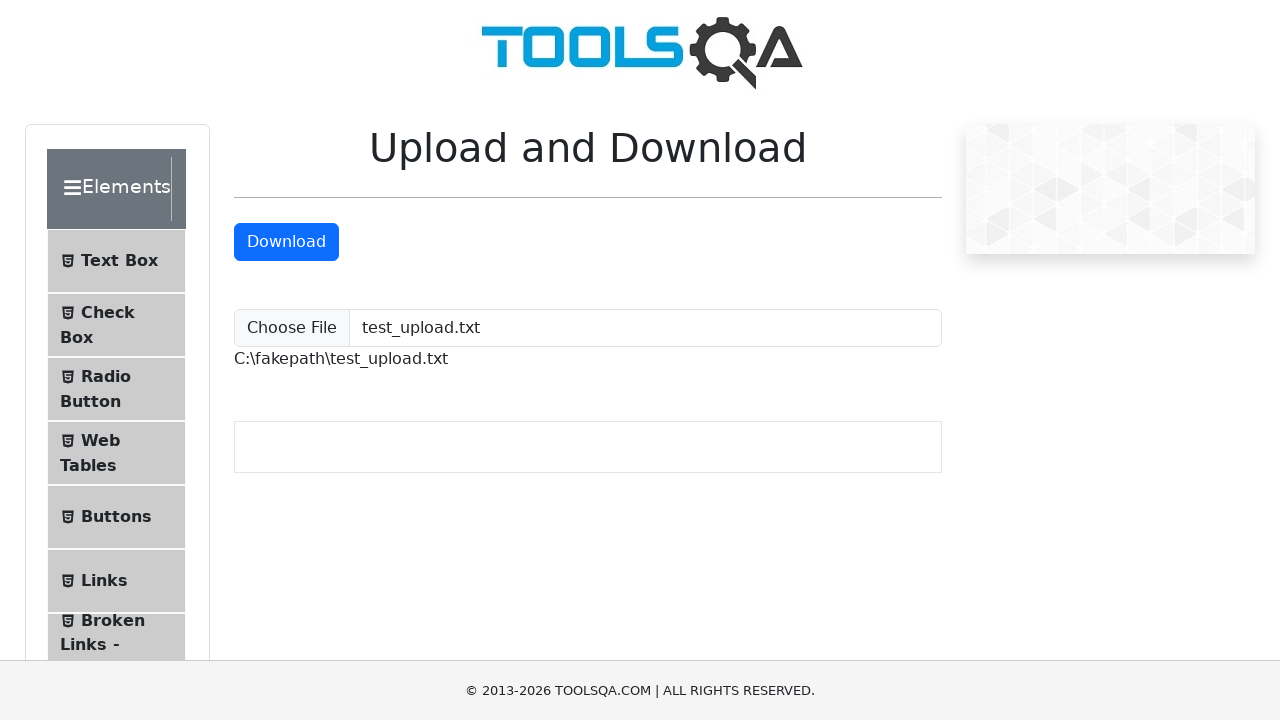

Verified that 'test_upload.txt' is displayed in the uploaded file path
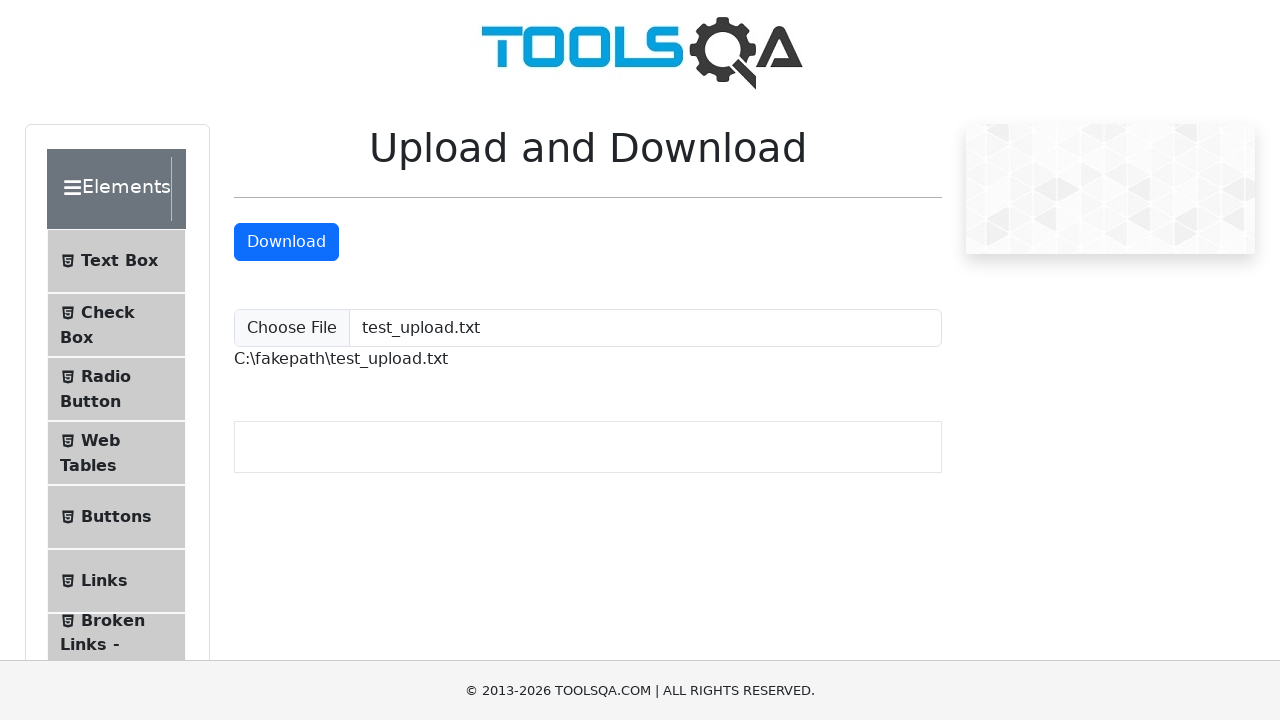

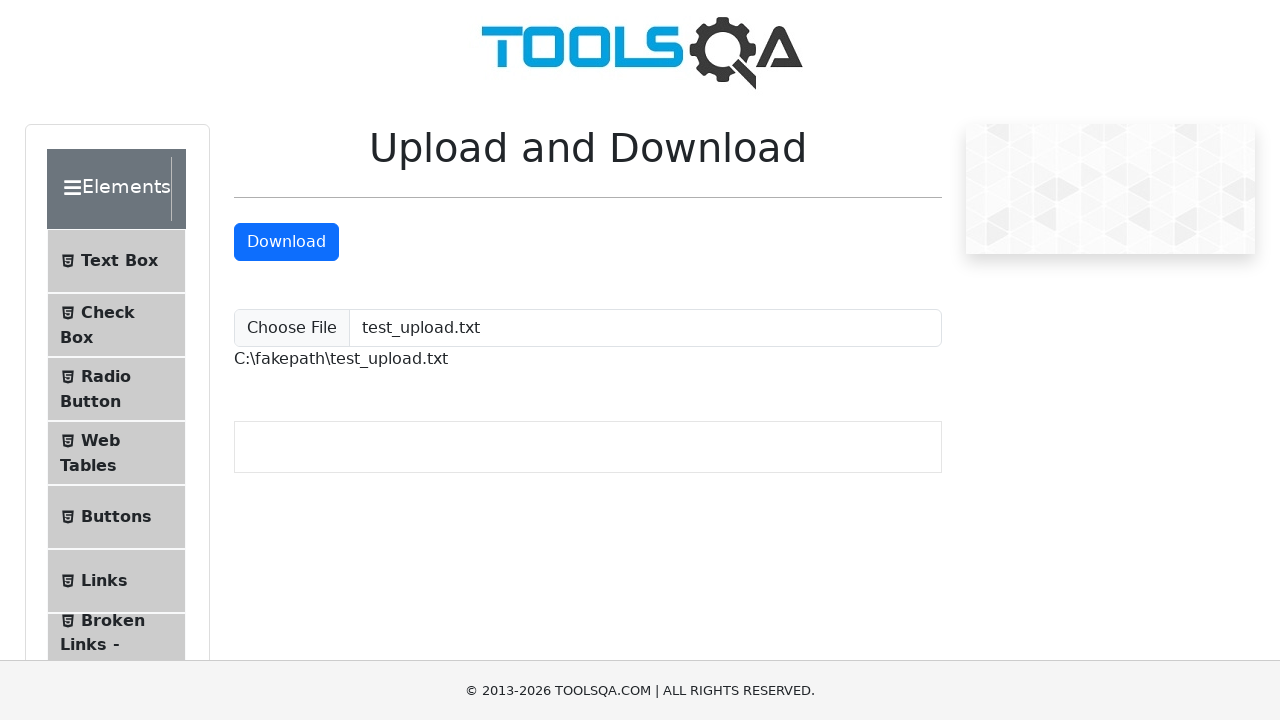